Tests dropdown functionality by selecting options using different methods (index, value, visible text) and verifying the dropdown contains 3 options

Starting URL: https://the-internet.herokuapp.com/dropdown

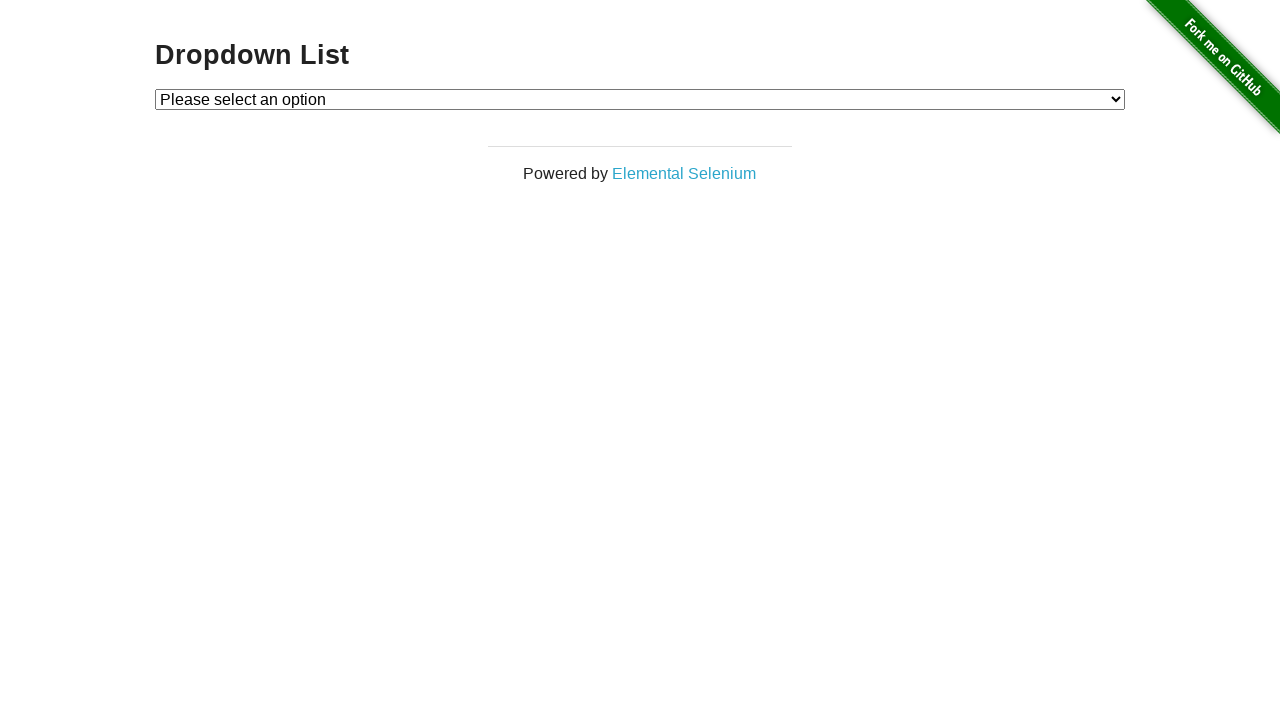

Located dropdown element with id 'dropdown'
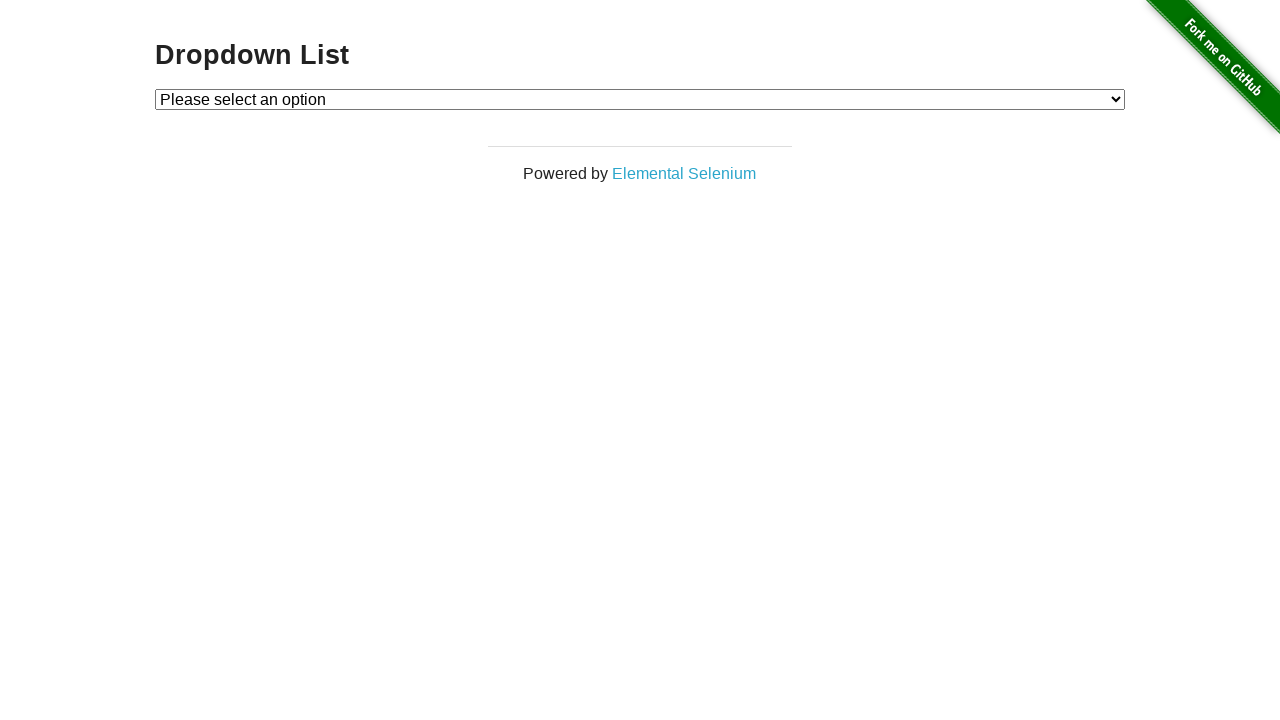

Selected Option 1 by index on select#dropdown
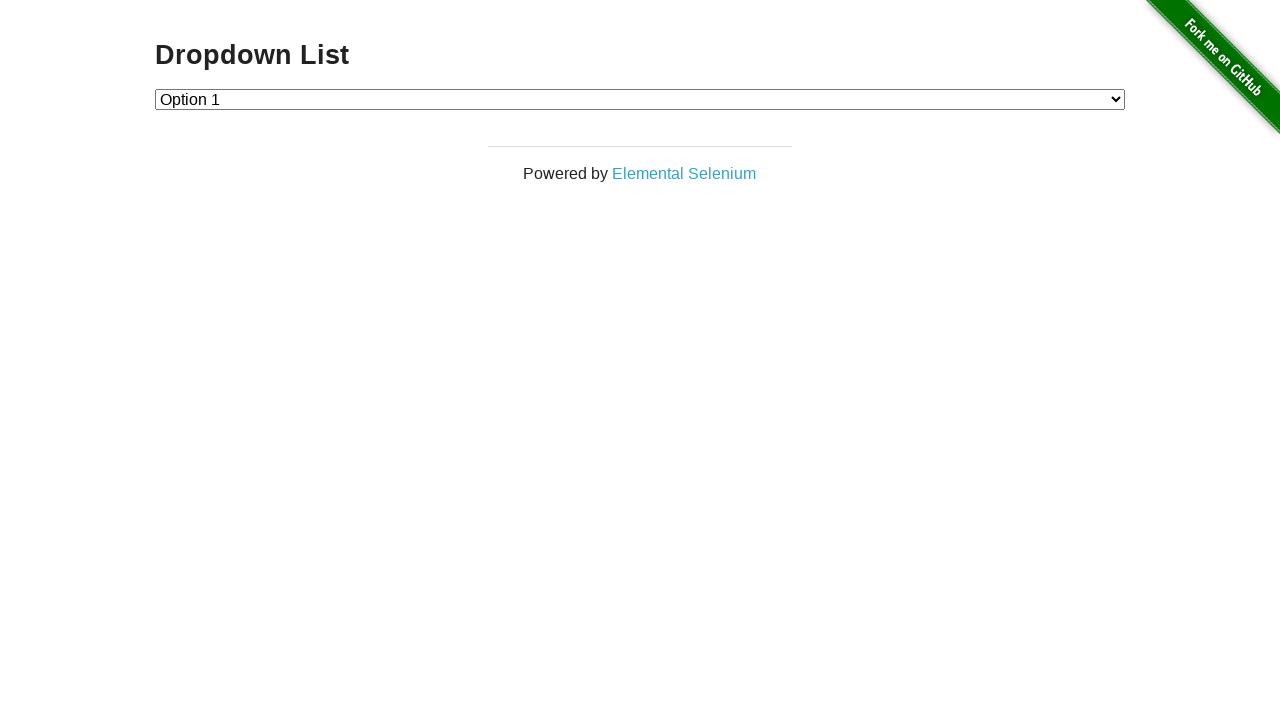

Selected Option 2 by value '2' on select#dropdown
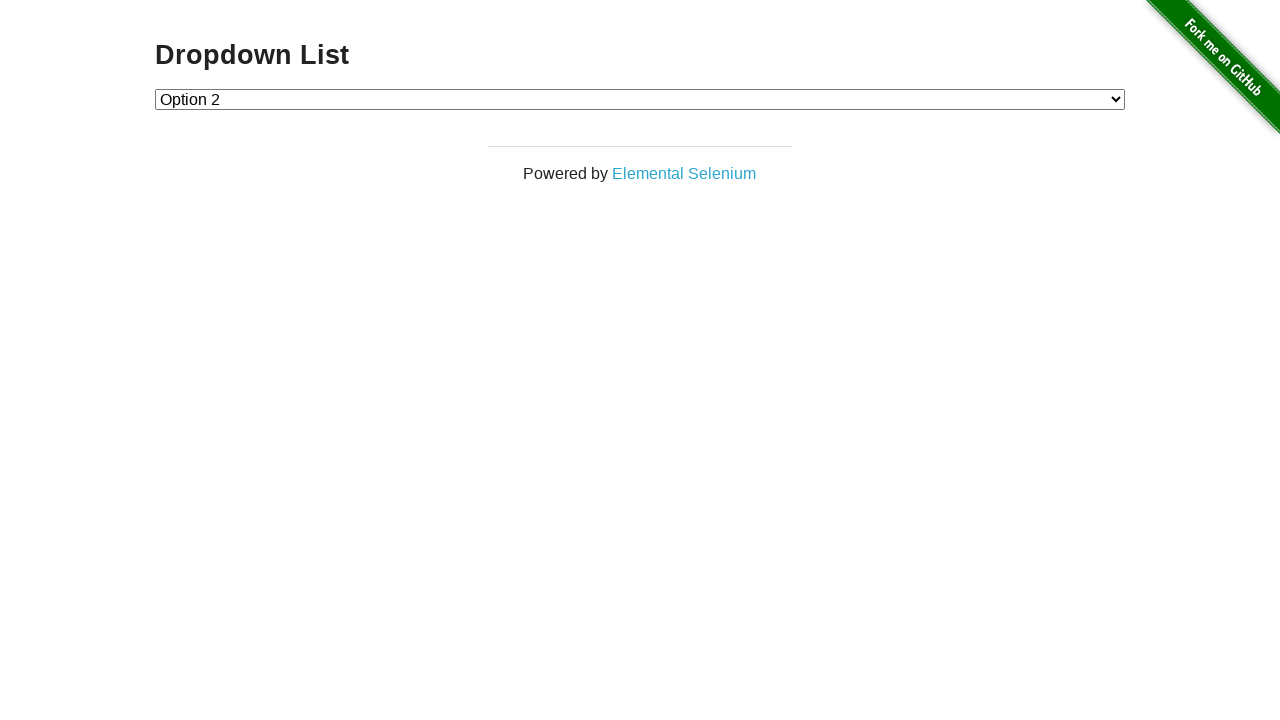

Selected Option 1 by visible text label on select#dropdown
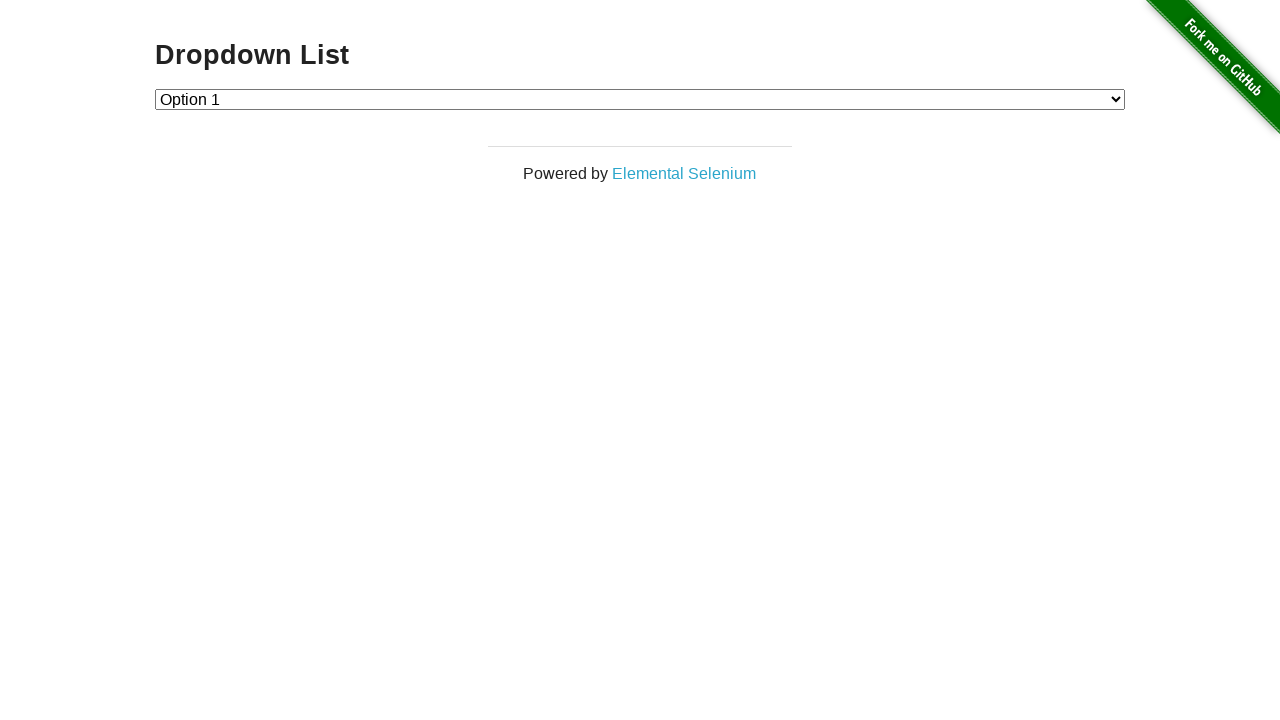

Retrieved all dropdown options
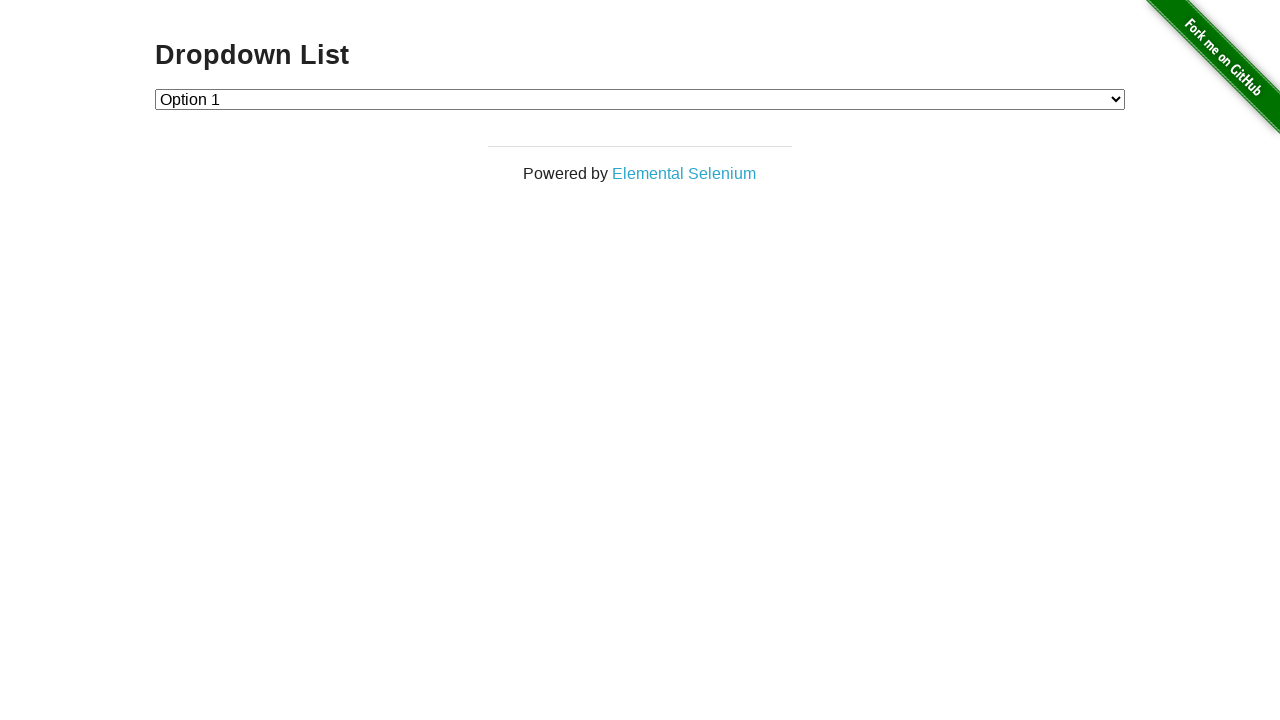

Verified dropdown contains exactly 3 options
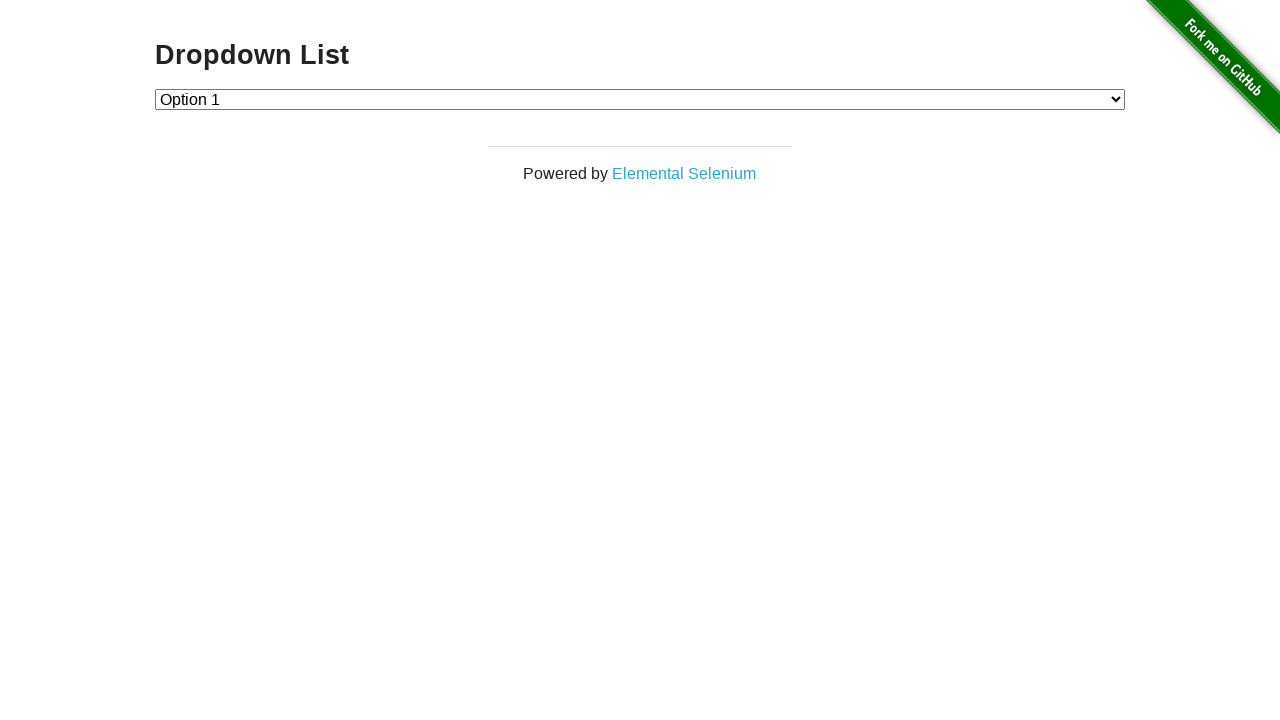

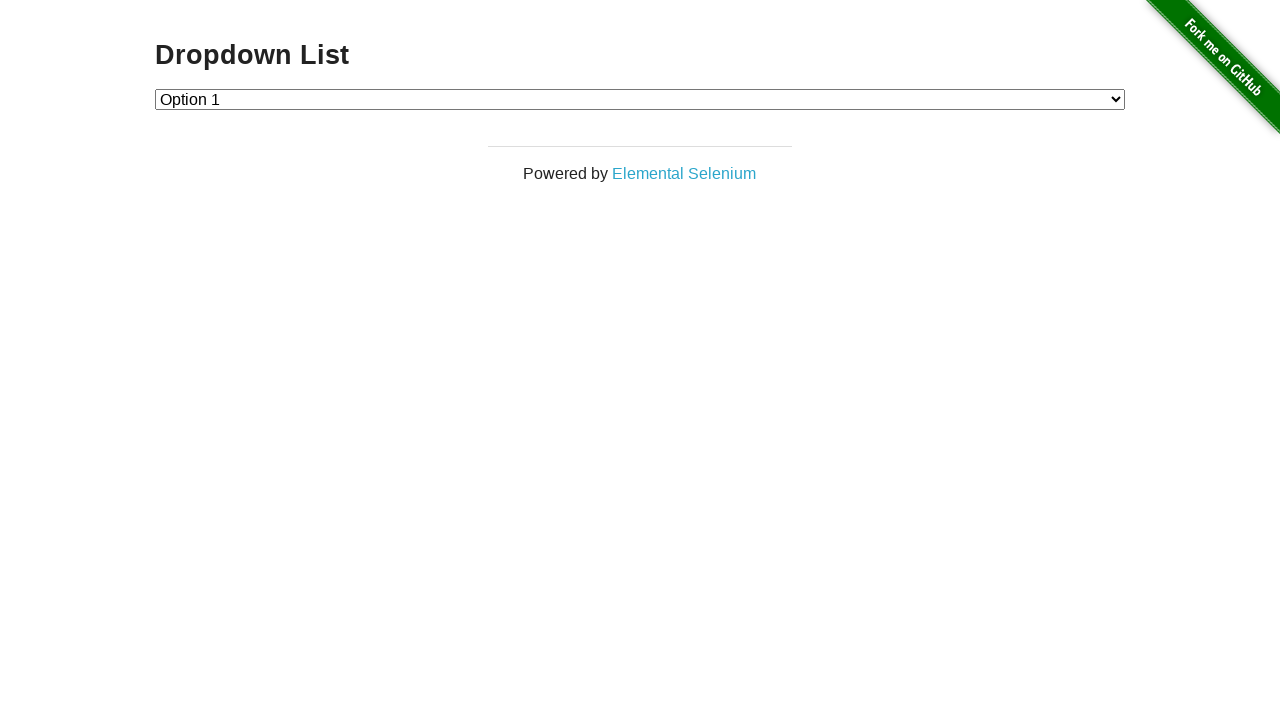